Tests the Practice Form on DemoQA by filling out a registration form with personal details including name, email, gender, phone number, date of birth, and address, then submits the form.

Starting URL: https://demoqa.com/forms

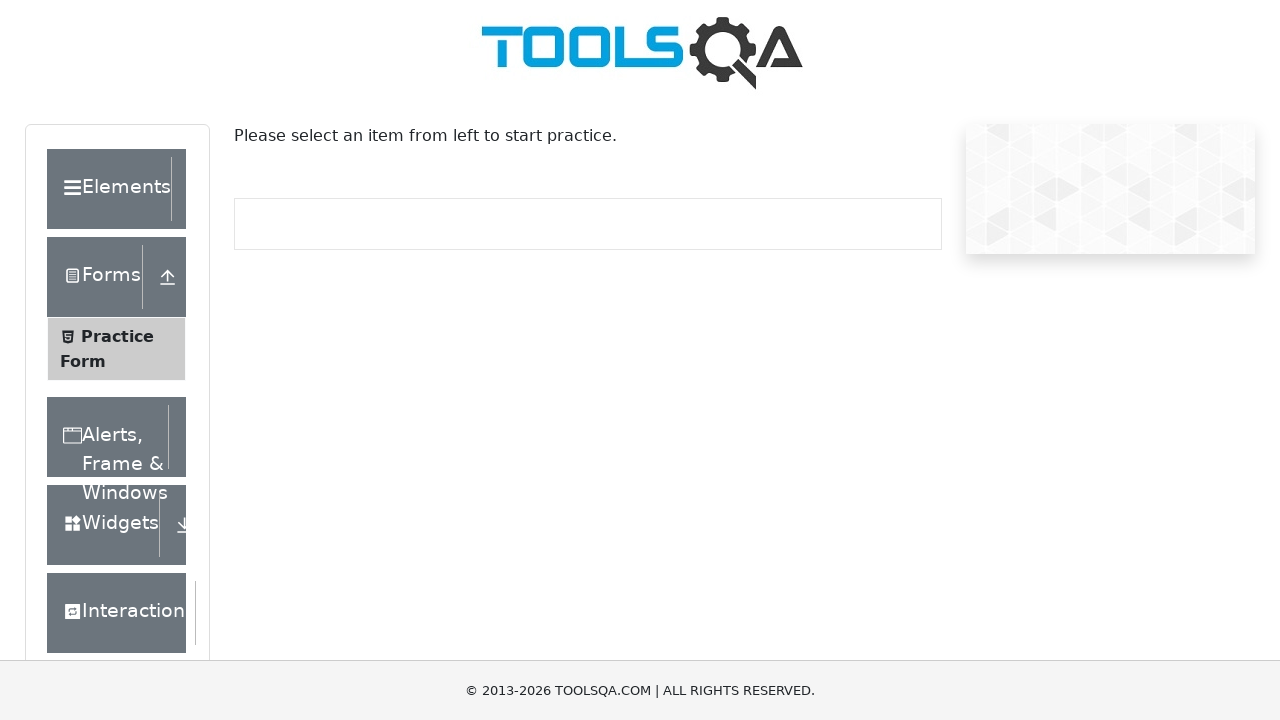

Clicked on Practice Form link at (117, 336) on xpath=//span[text()='Practice Form']
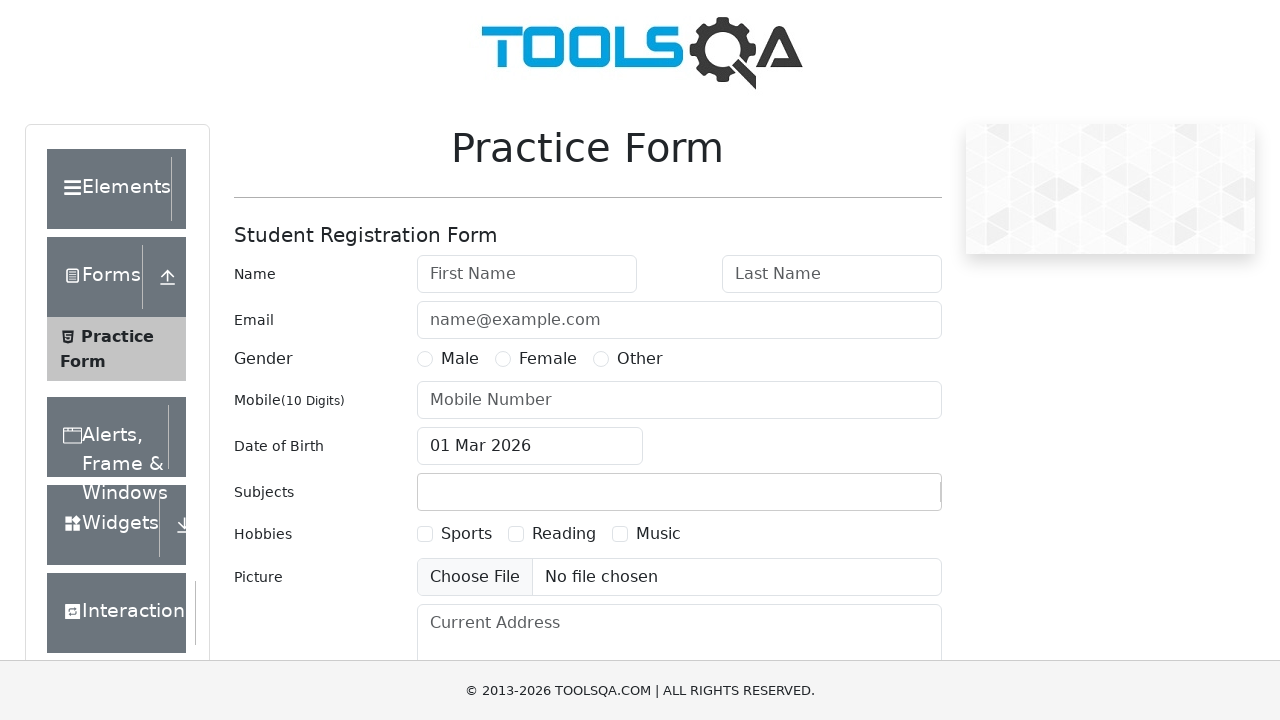

Filled first name field with 'Monika' on #firstName
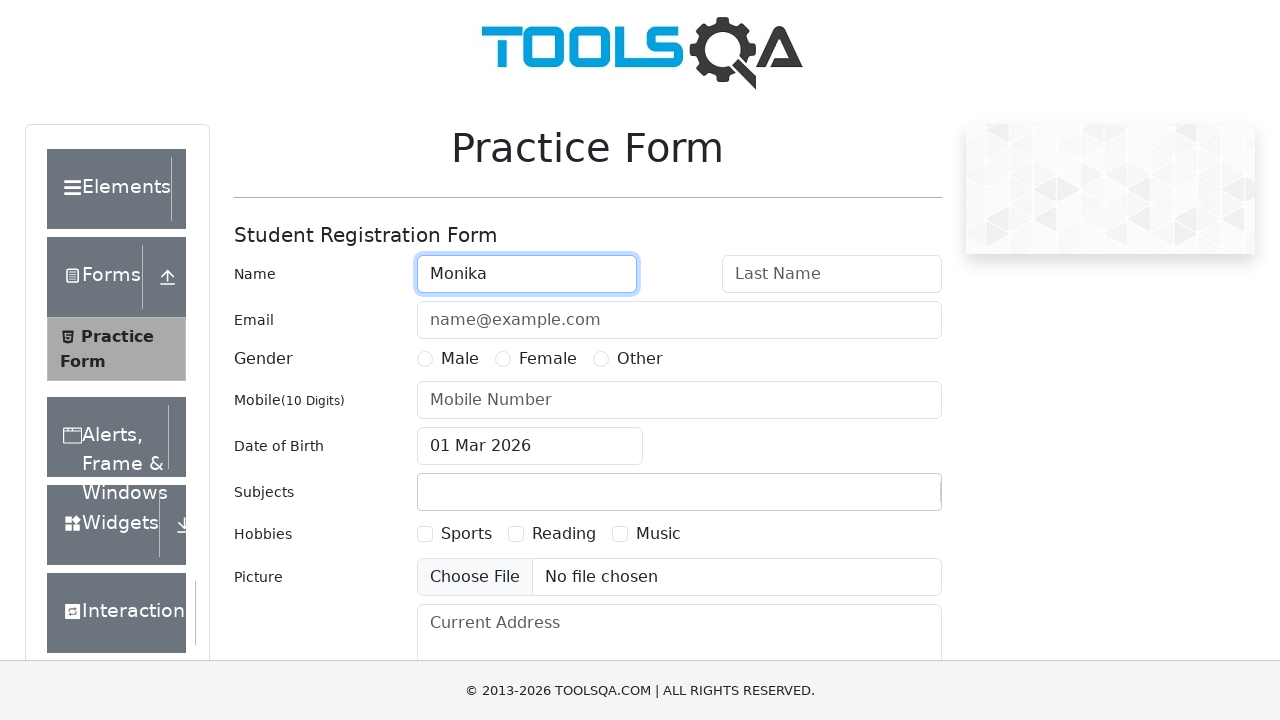

Filled last name field with 'Mohite' on #lastName
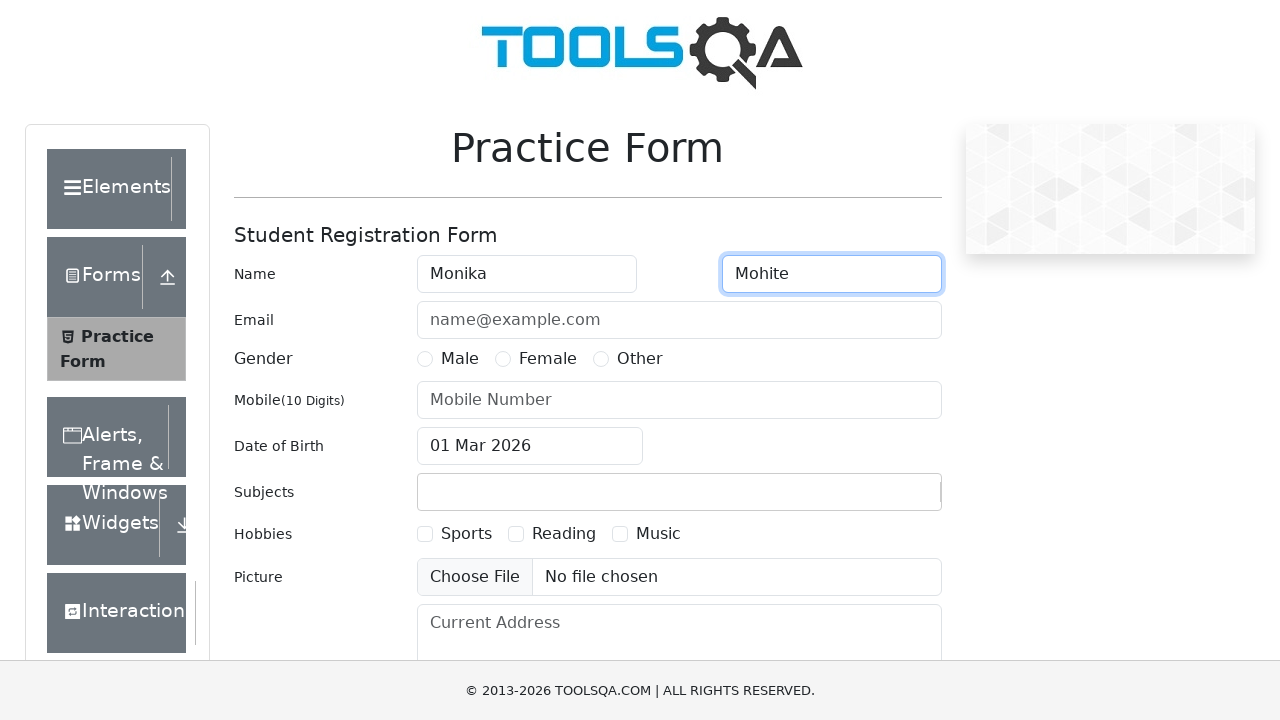

Filled email field with 'monikamohite@gmail.com' on #userEmail
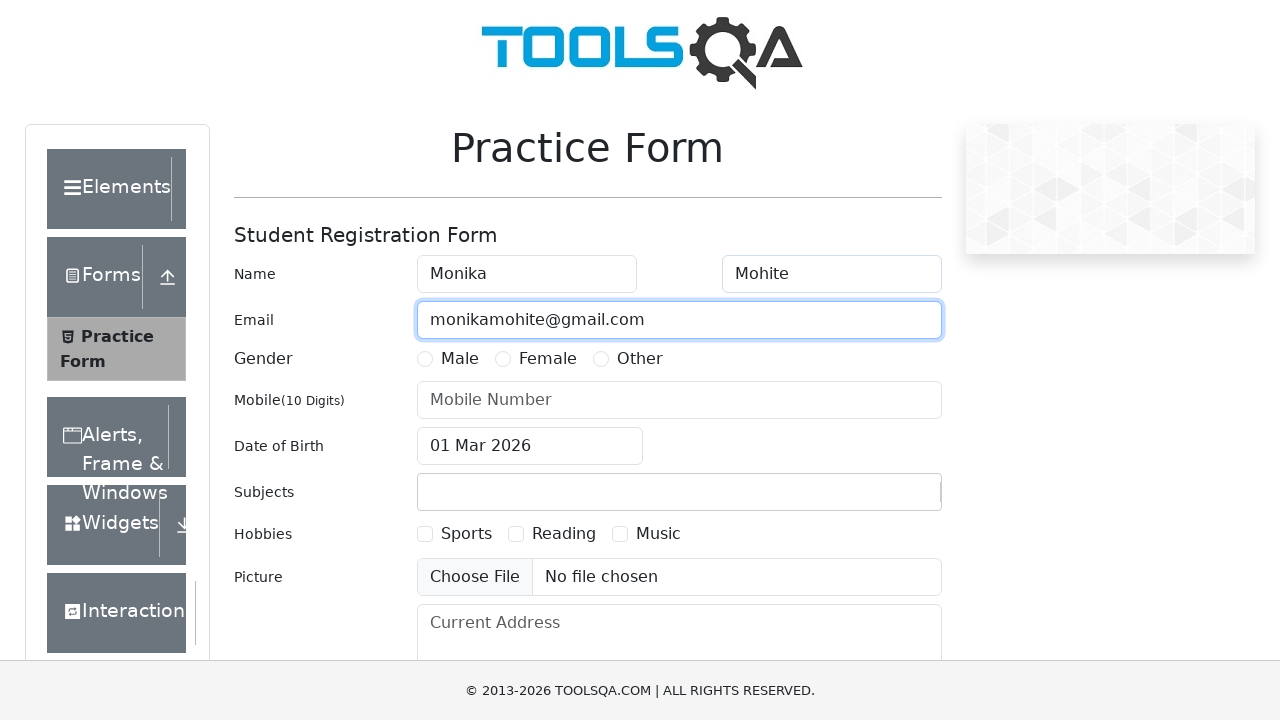

Selected Female gender option at (548, 359) on label[for='gender-radio-2']
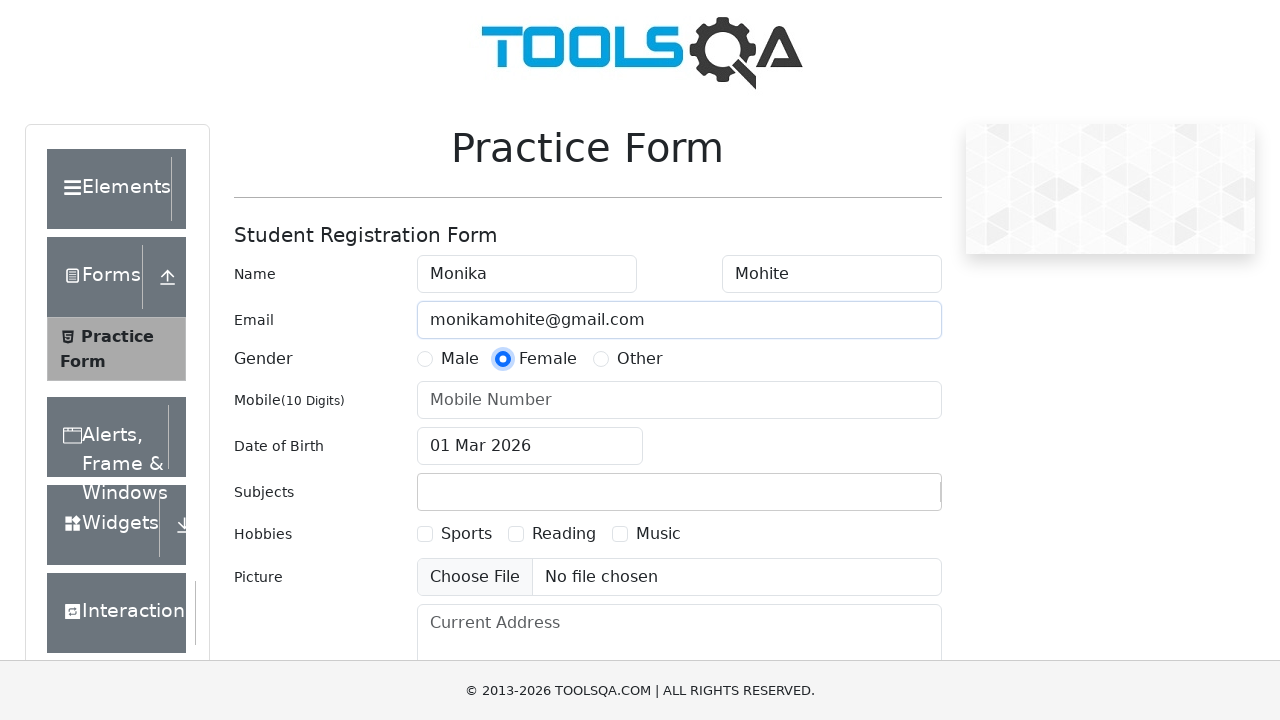

Filled mobile number field with '9876543210' on #userNumber
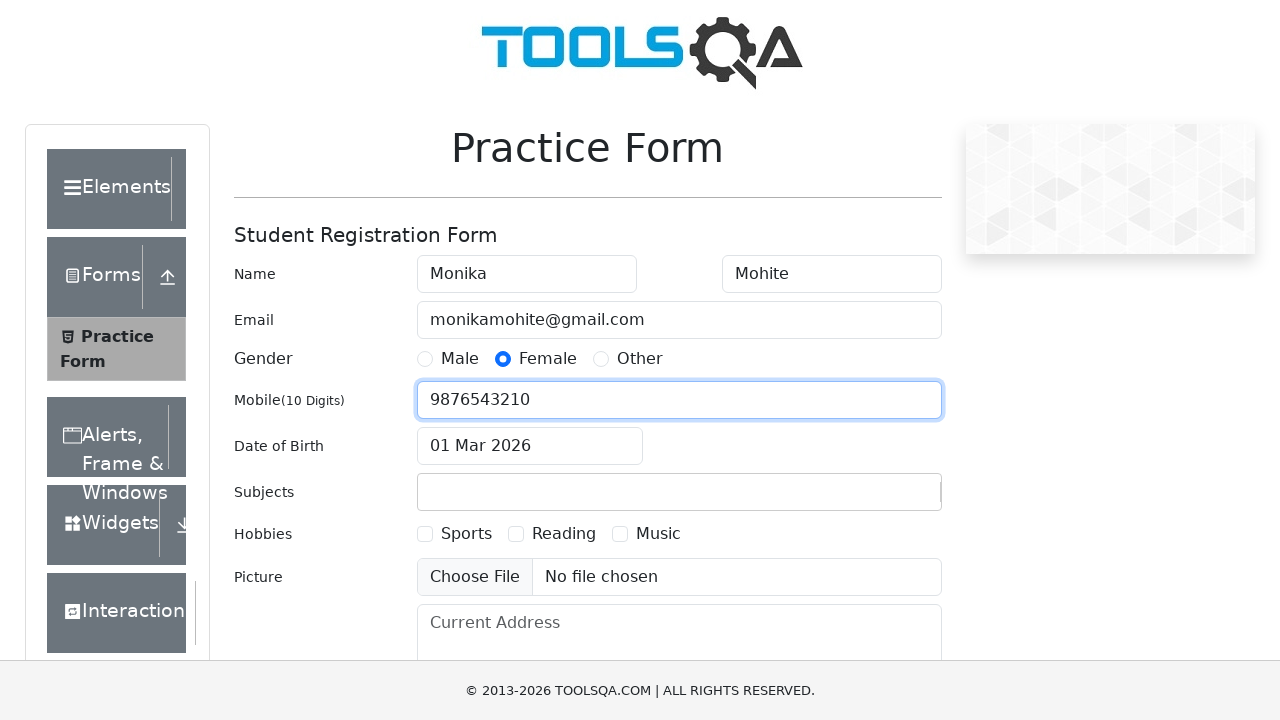

Clicked date of birth input to open date picker at (530, 446) on #dateOfBirthInput
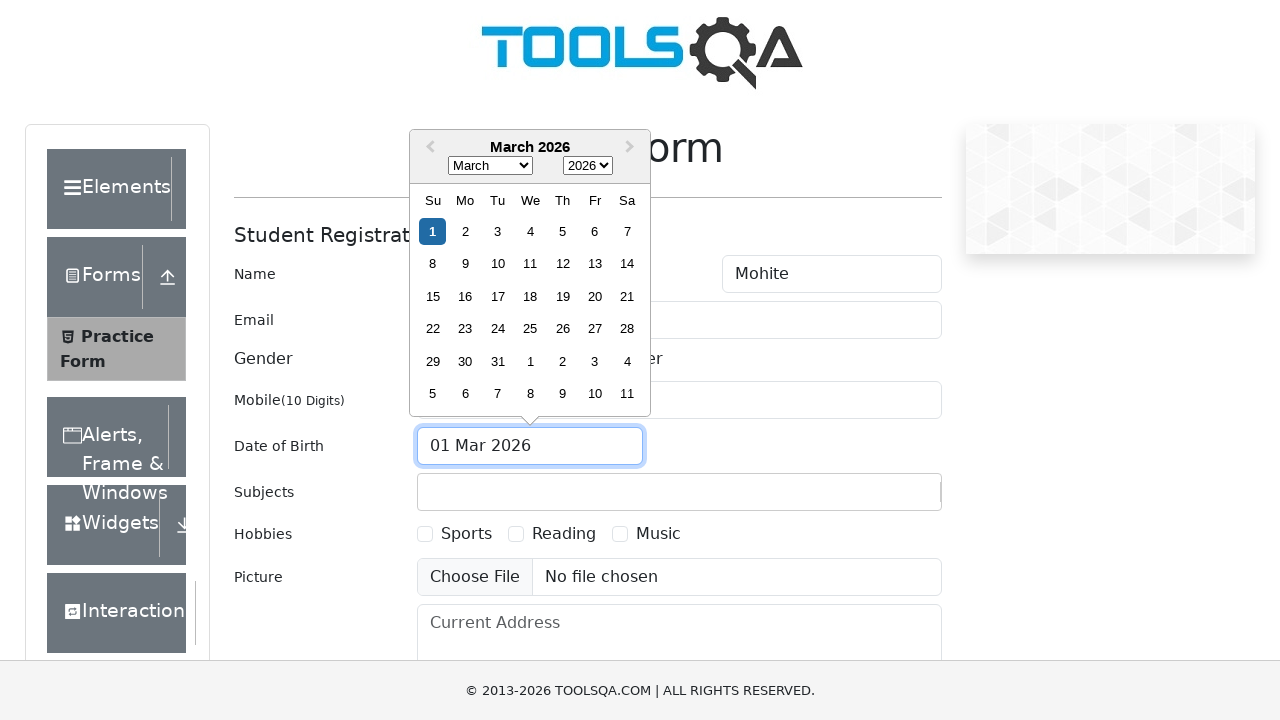

Selected year 1997 from date picker dropdown on select.react-datepicker__year-select
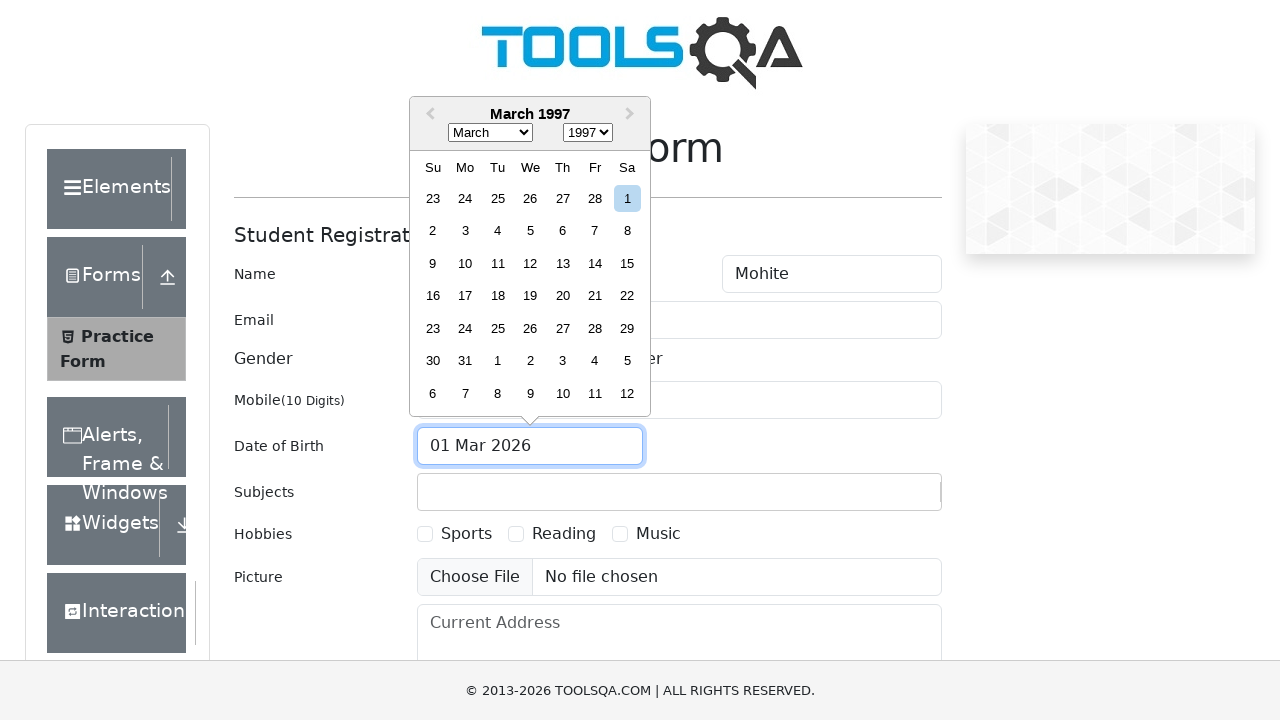

Selected June (month 5) from date picker dropdown on select.react-datepicker__month-select
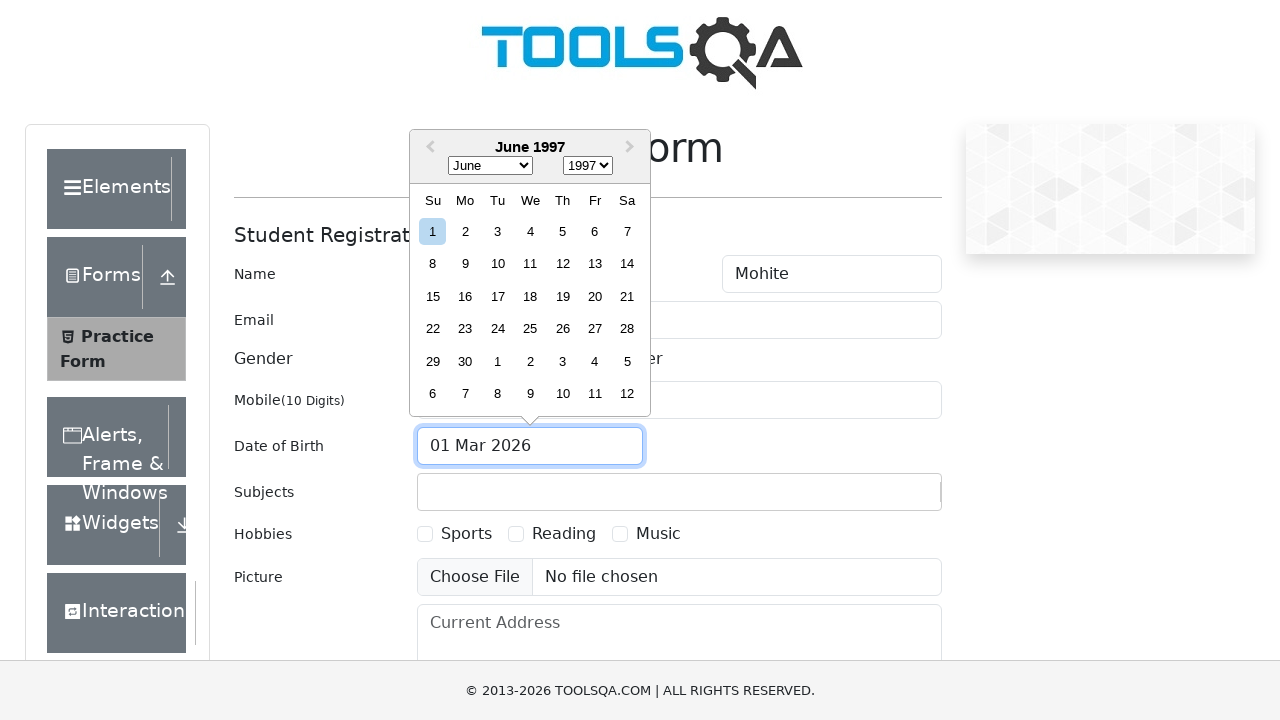

Selected day 7th from date picker calendar at (627, 231) on div[aria-label='Choose Saturday, June 7th, 1997']
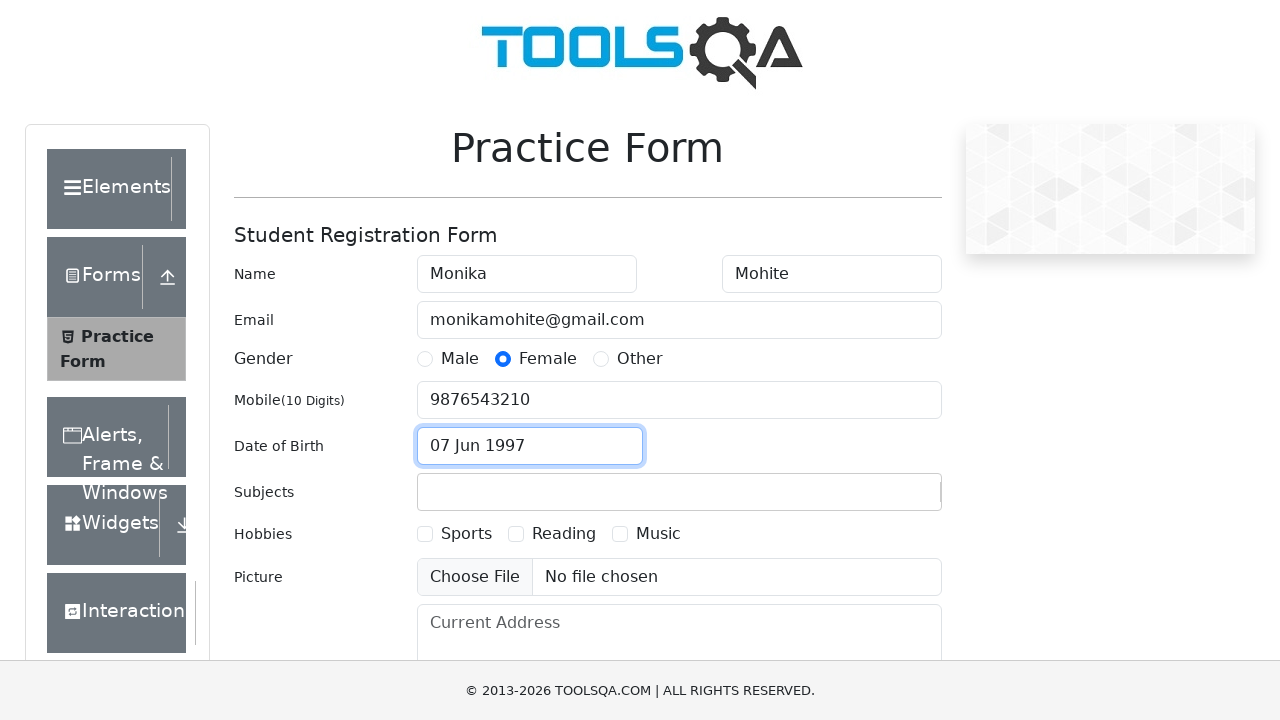

Filled current address field with 'Loni Kalbhor, Pune-412201' on #currentAddress
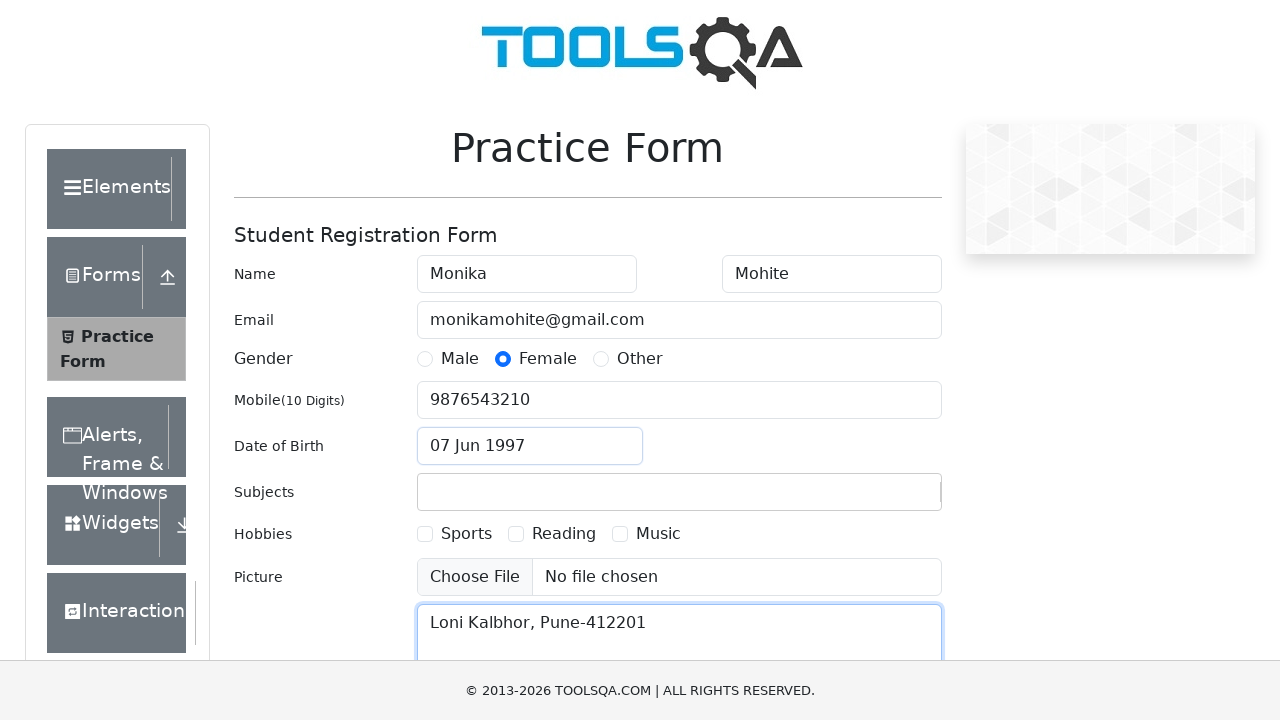

Clicked submit button to submit the form at (885, 499) on #submit
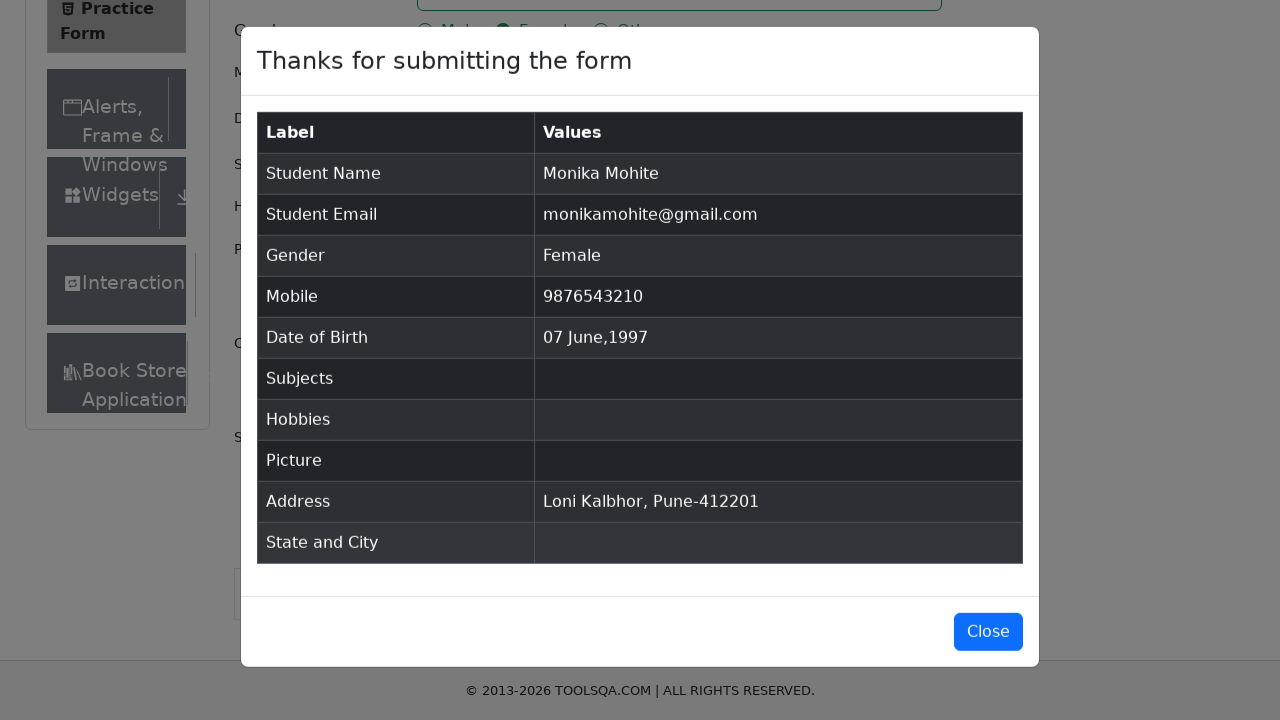

Waited for form submission to complete
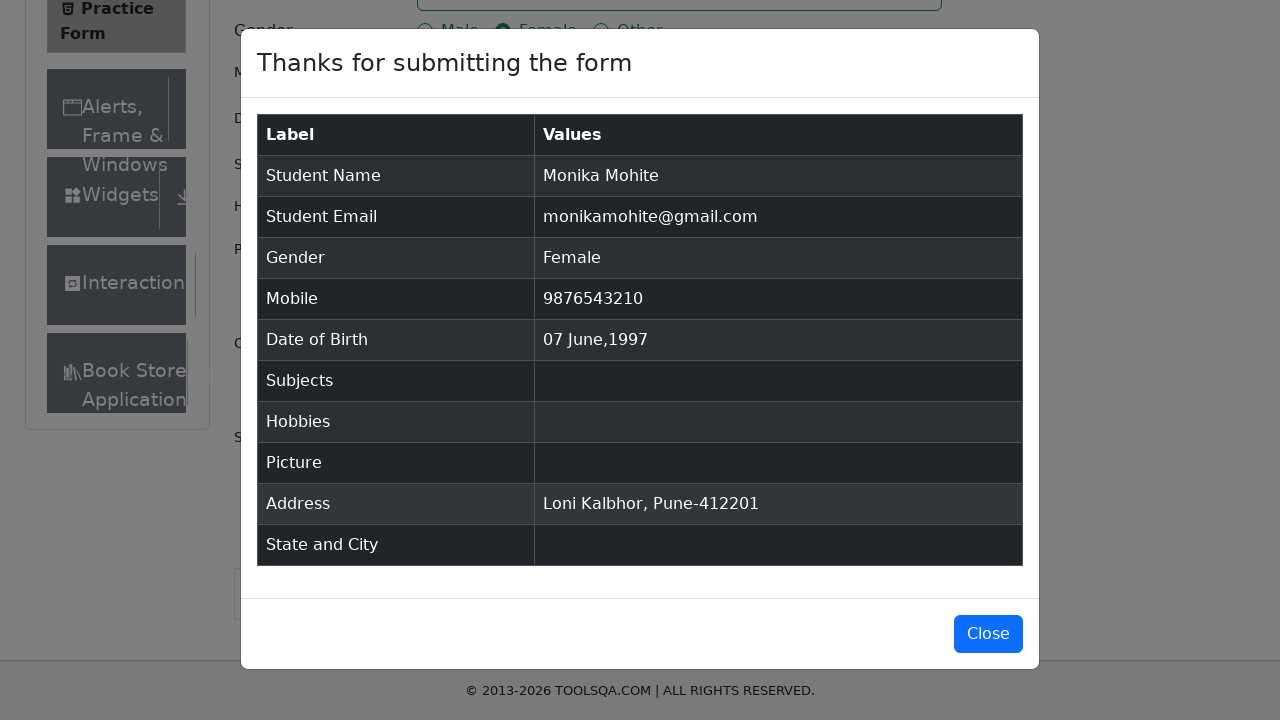

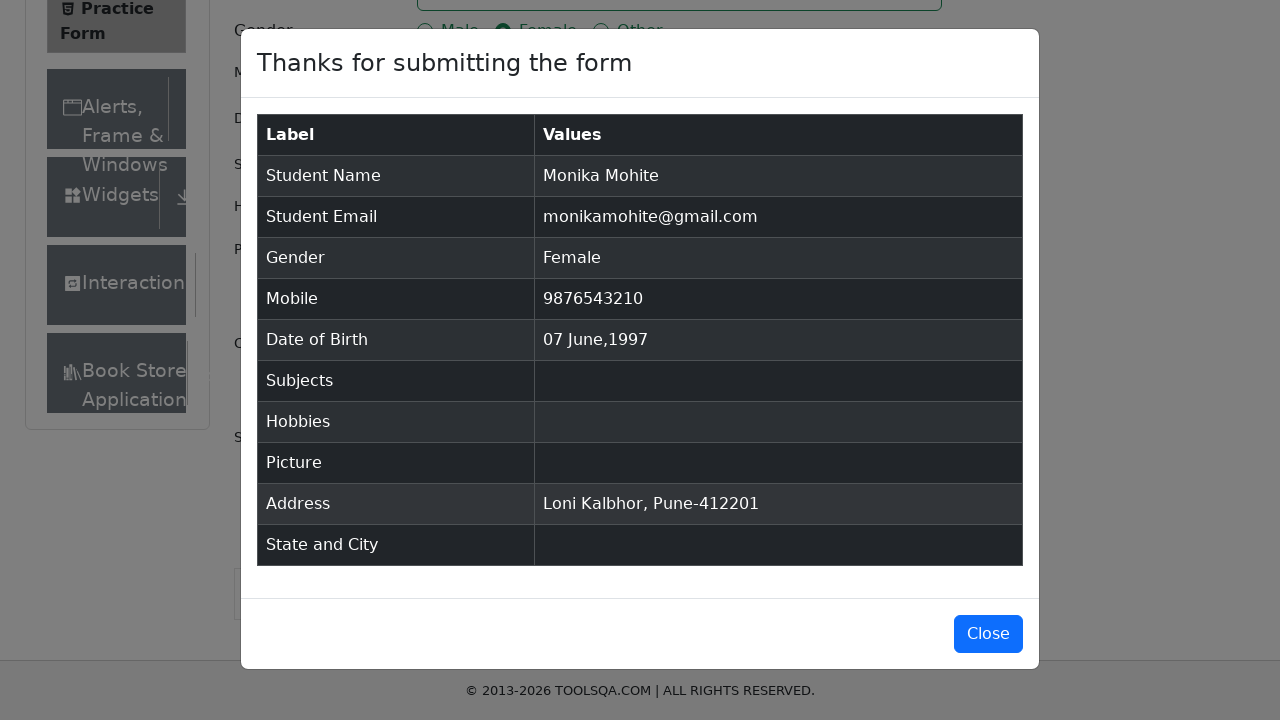